Tests a practice form by filling in name and email fields, checking a checkbox, and submitting the form

Starting URL: https://rahulshettyacademy.com/angularpractice/

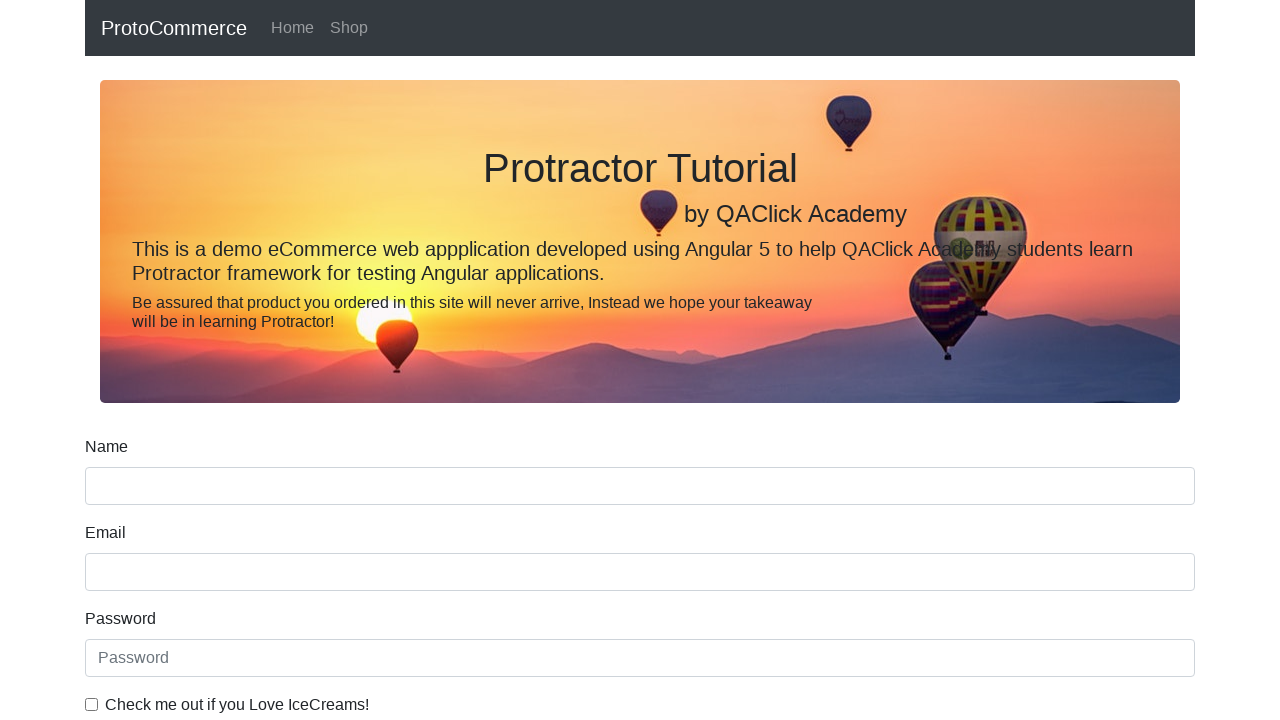

Filled name field with 'roger' on input[name='name']
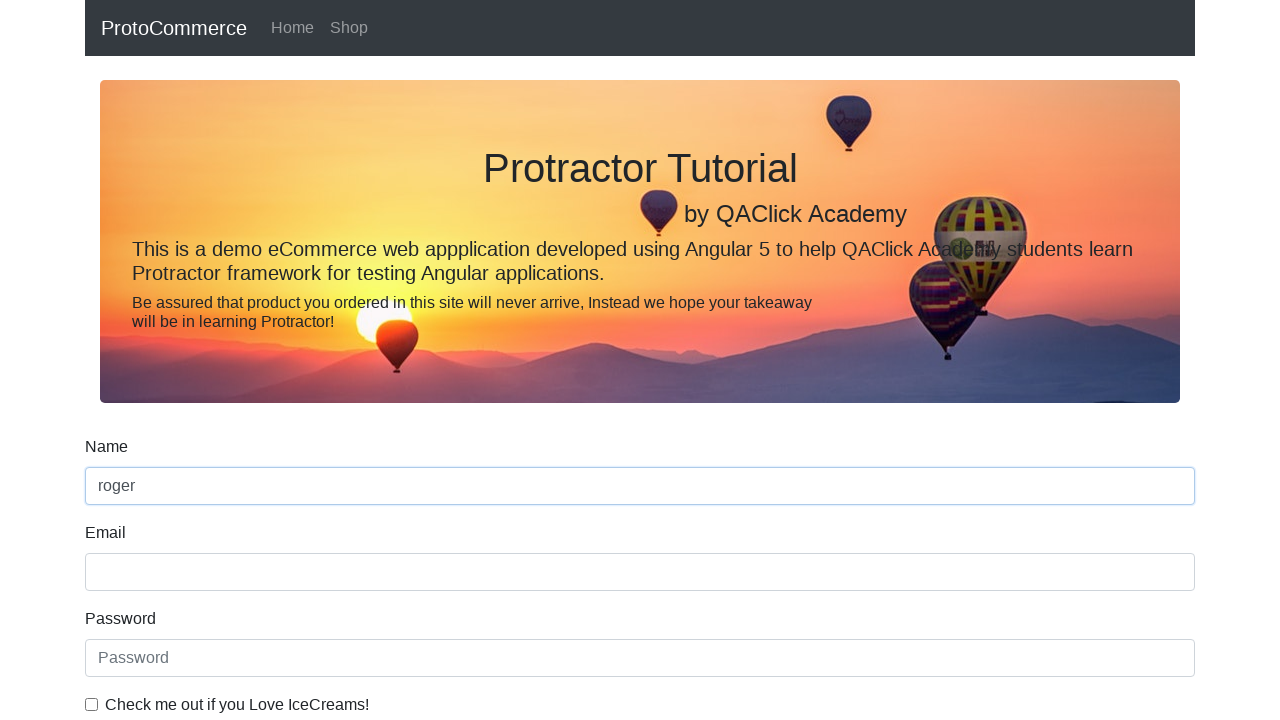

Checked the example checkbox at (92, 704) on #exampleCheck1
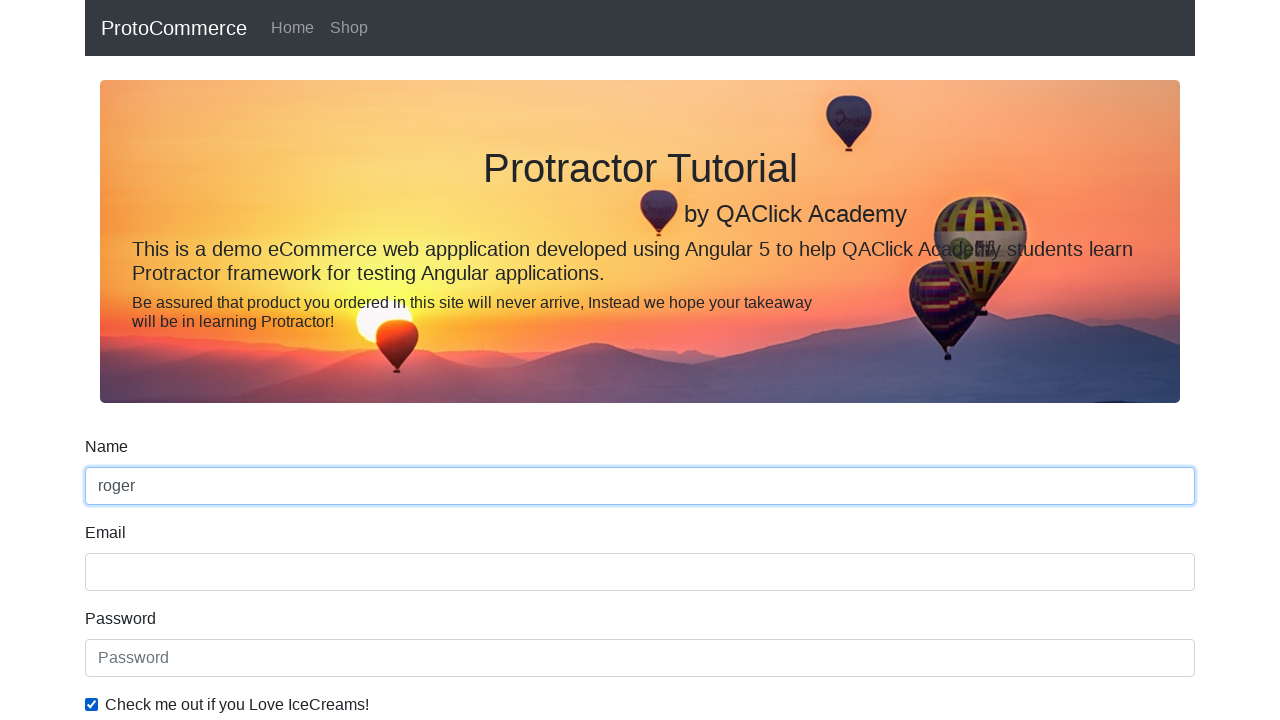

Filled email field with 'roger@gmail.com' on input[name='email']
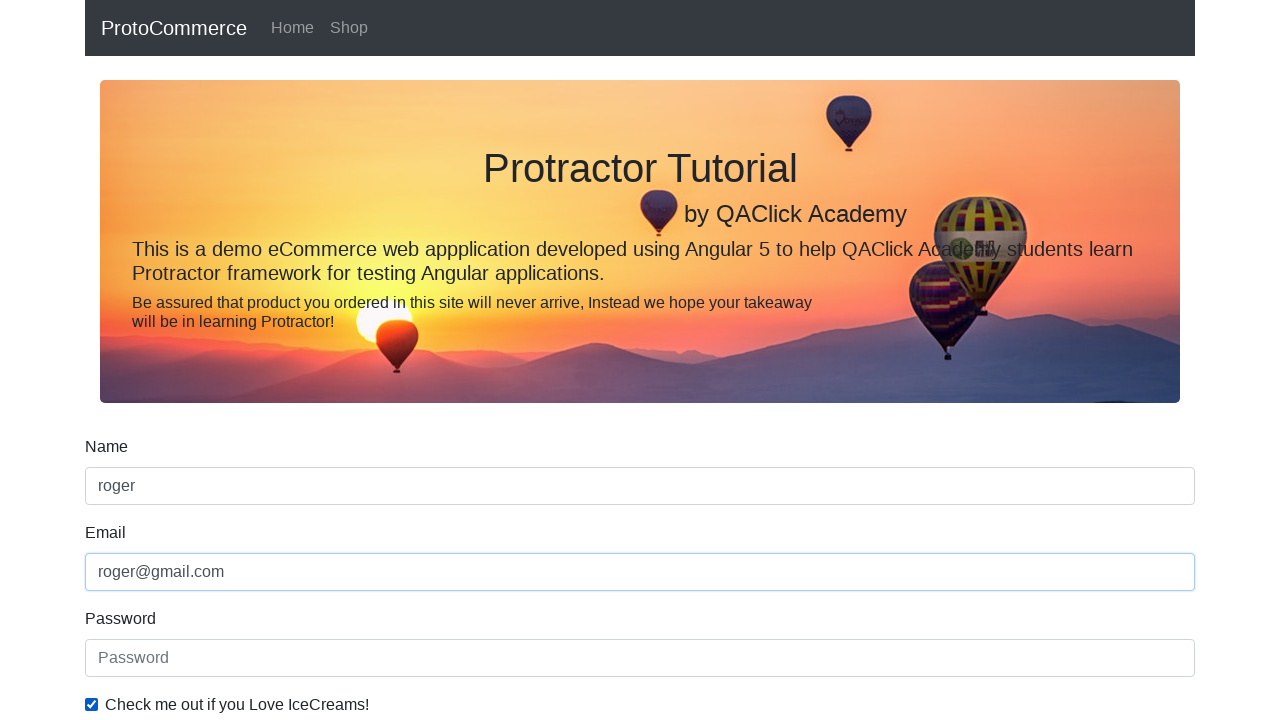

Updated name field to 'roger12' on input[name='name']
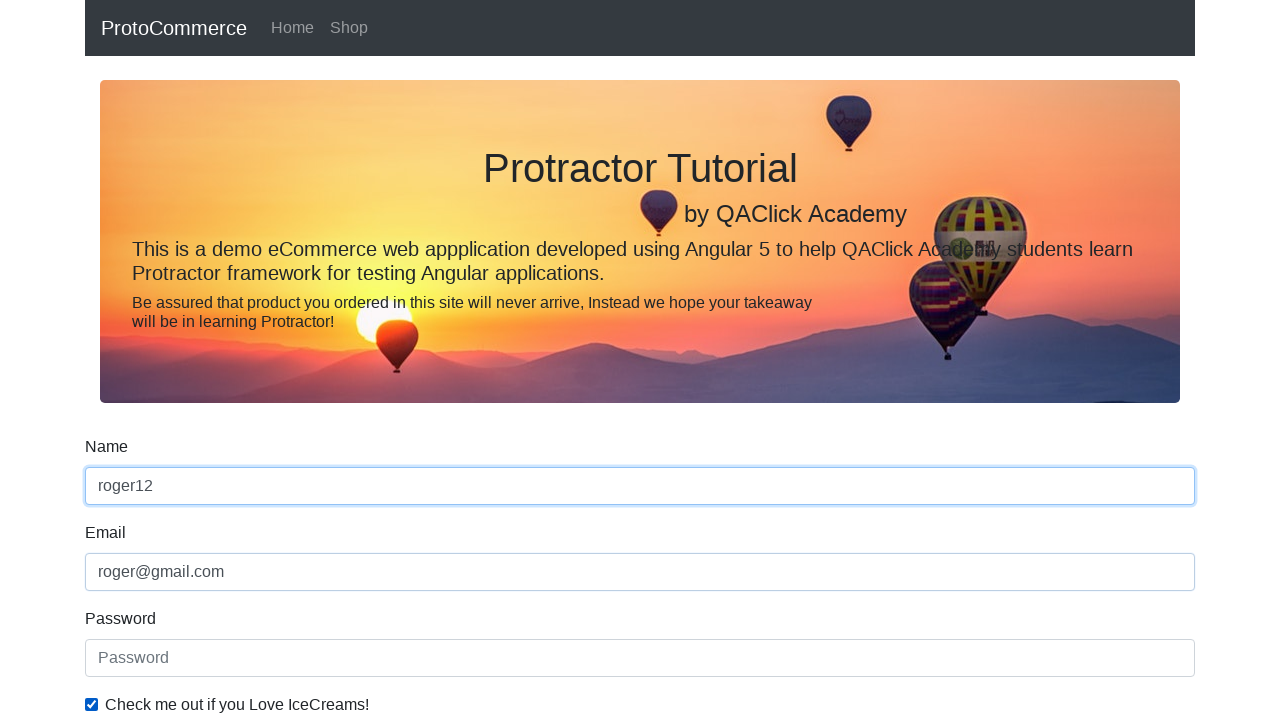

Clicked submit button to submit the form at (123, 491) on xpath=//input[@type='submit']
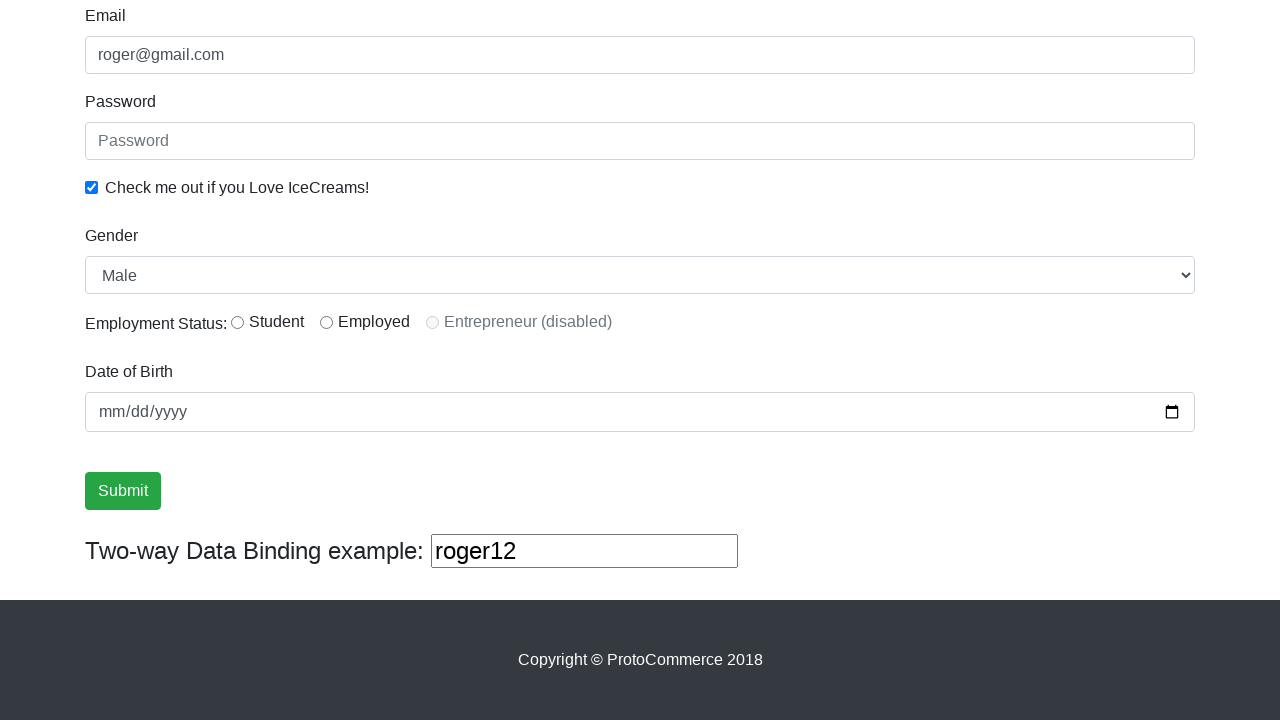

Success message appeared after form submission
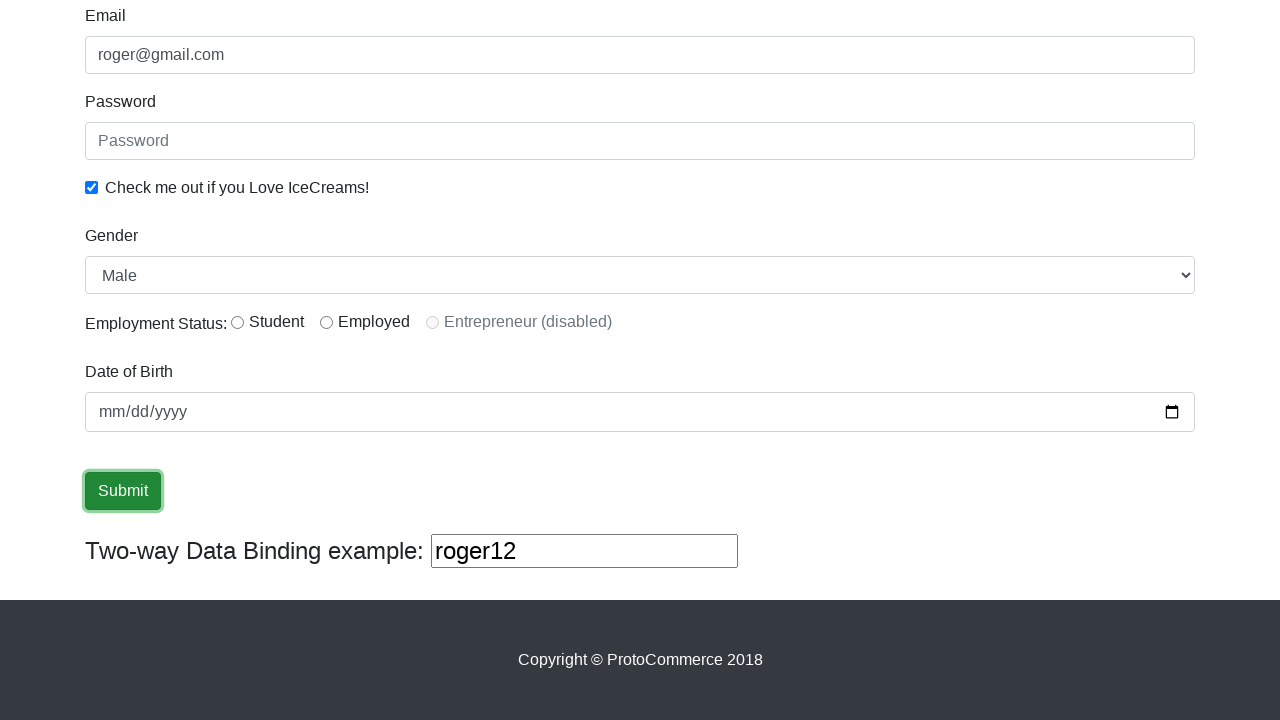

Retrieved success message: 
                    ×
                    Success! The Form has been submitted successfully!.
                  
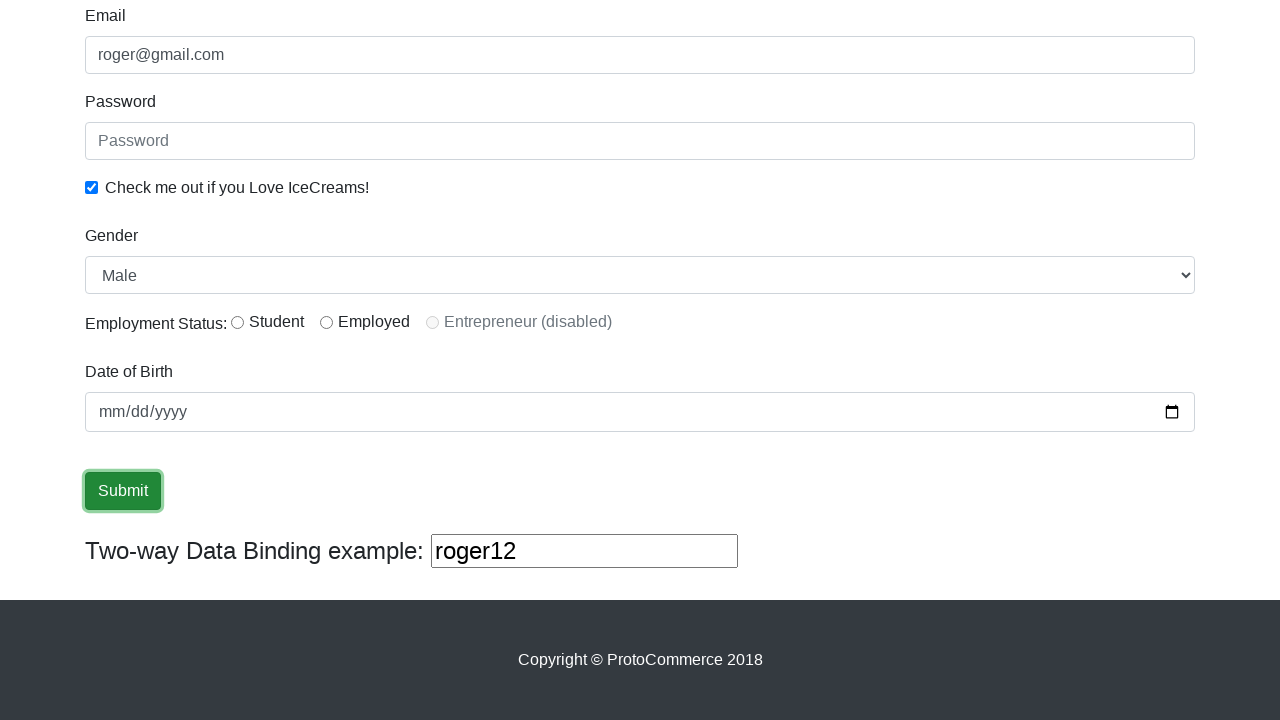

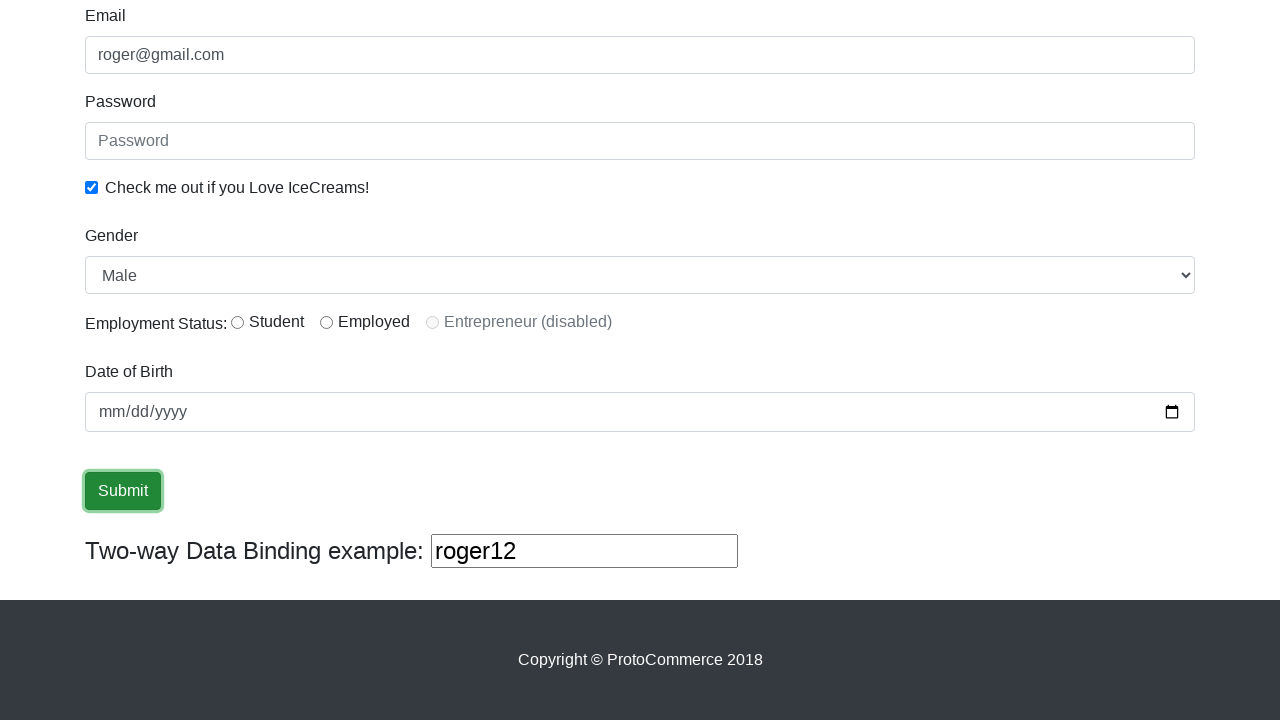